Tests window handle functionality by clicking a link that opens a new window, switching between the original and new windows, and verifying the title and header text in each window.

Starting URL: https://the-internet.herokuapp.com/windows

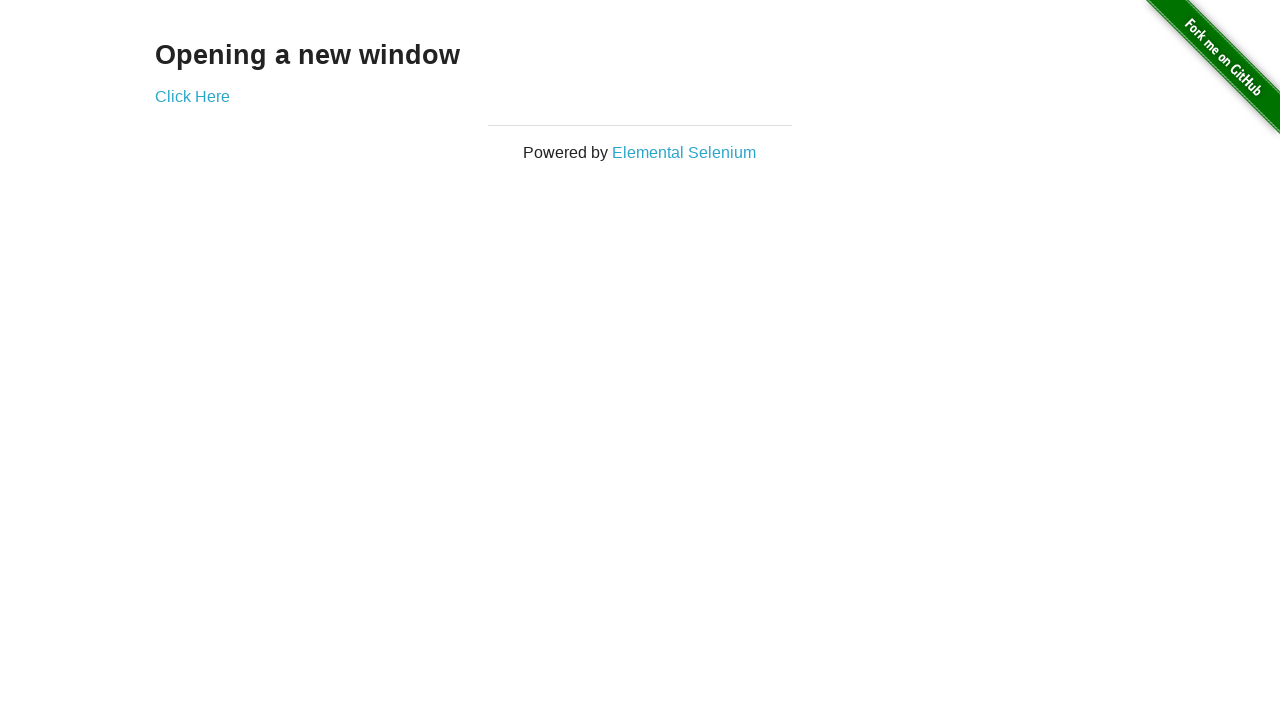

Retrieved header text from original window
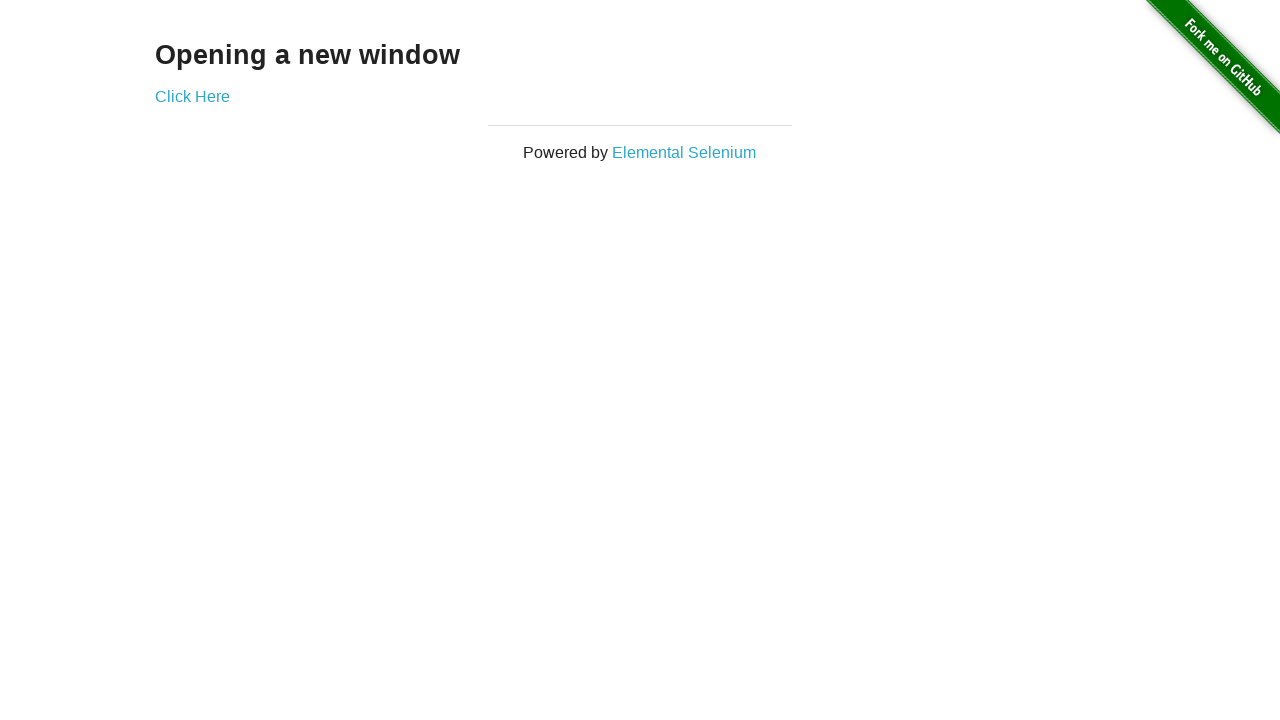

Verified header text is 'Opening a new window'
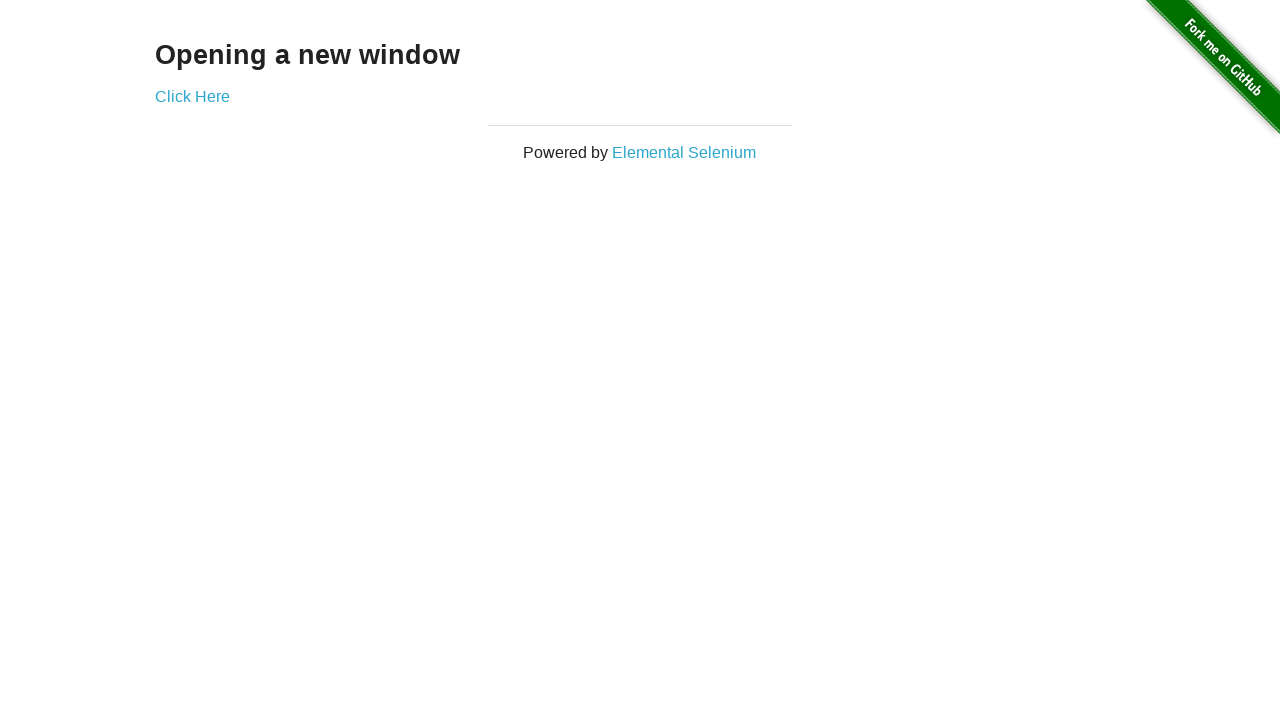

Verified original window title is 'The Internet'
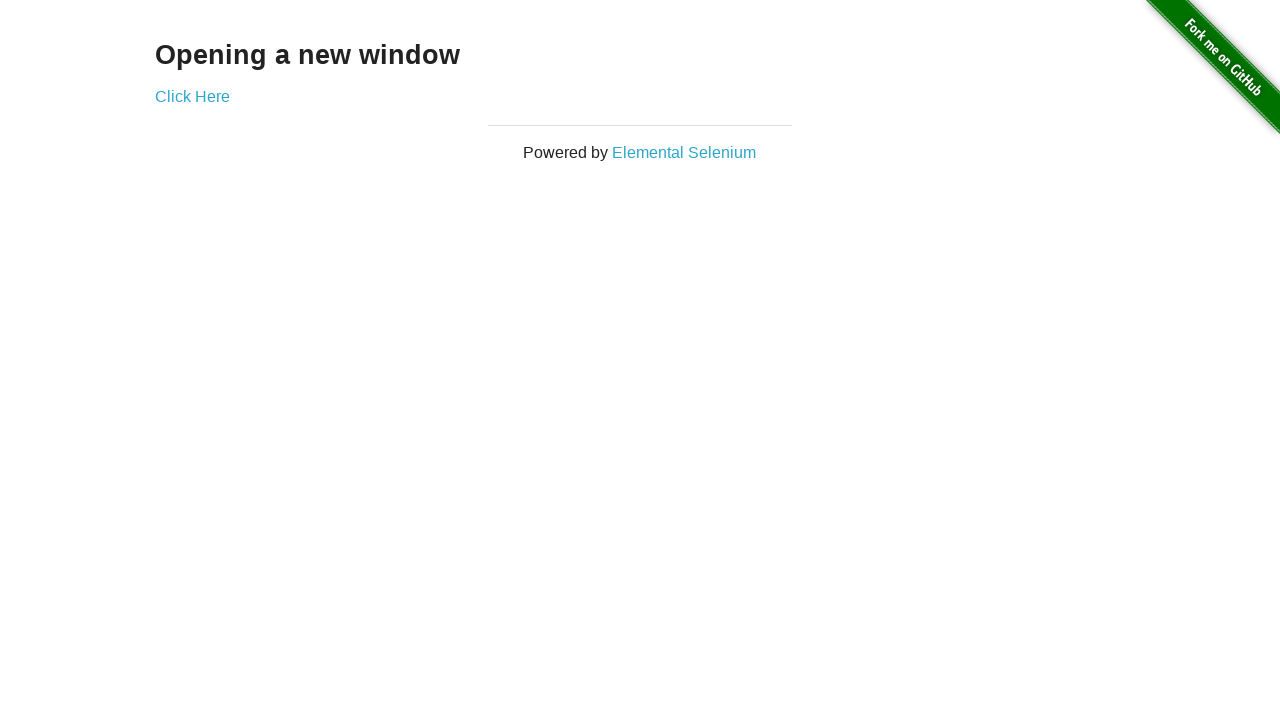

Clicked 'Click Here' link to open new window at (192, 96) on xpath=//a[.='Click Here']
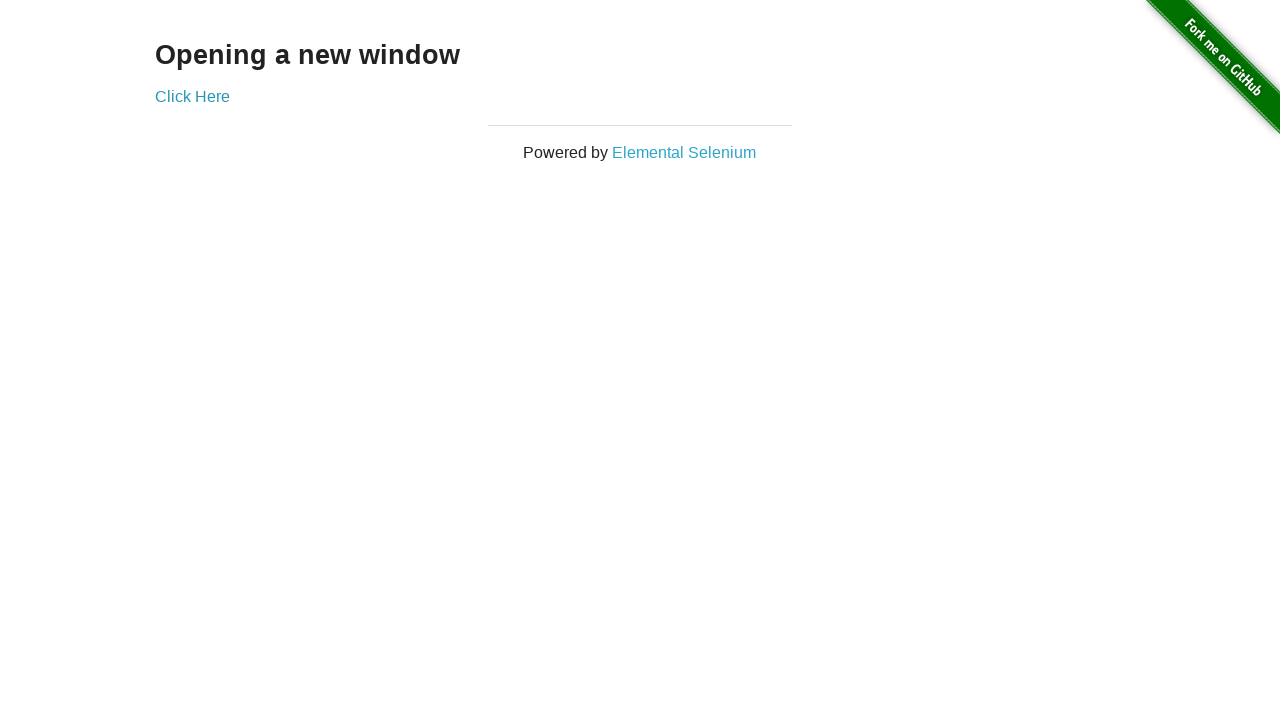

New window opened and page loaded
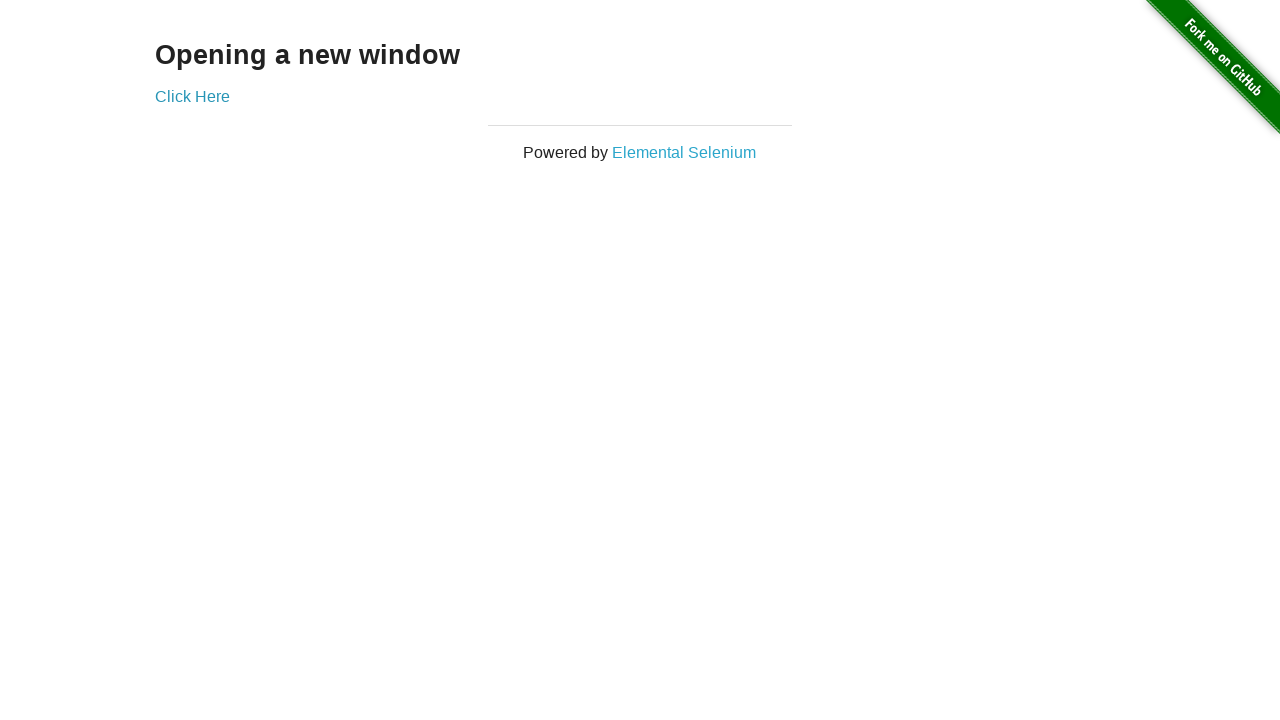

Verified new window title is 'New Window'
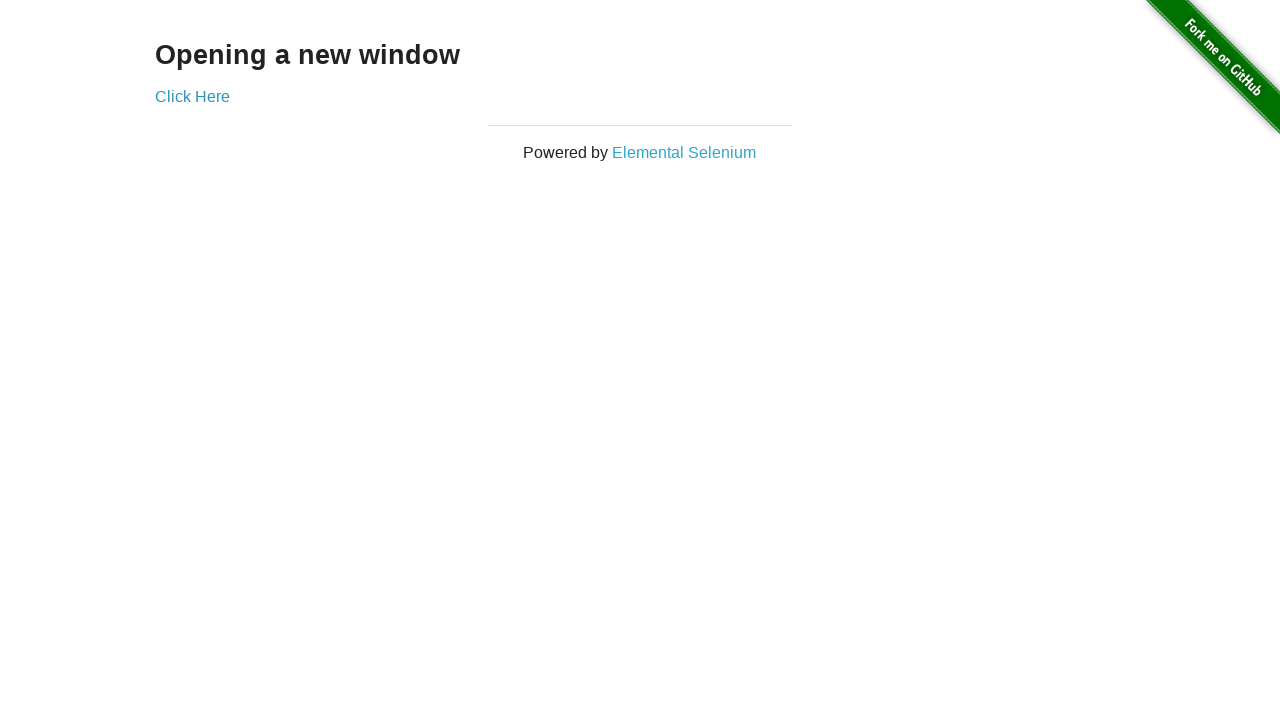

Retrieved header text from new window
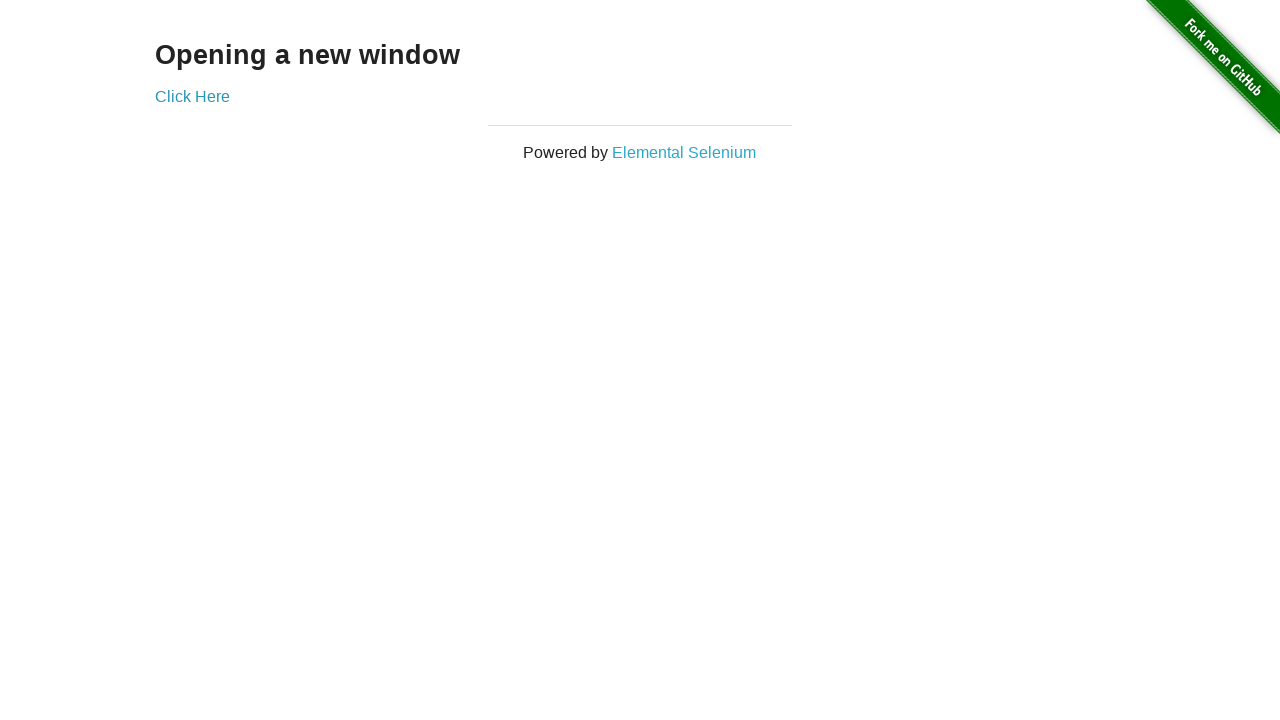

Verified new window header text is 'New Window'
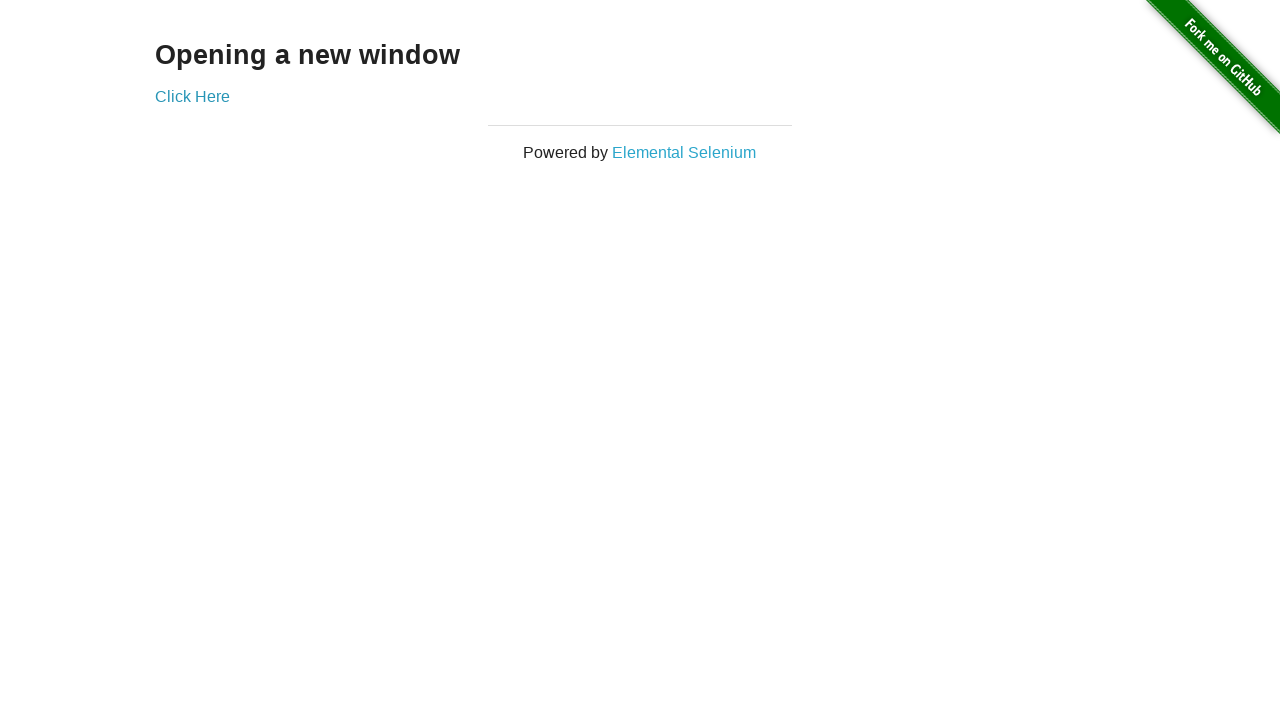

Brought original window to front
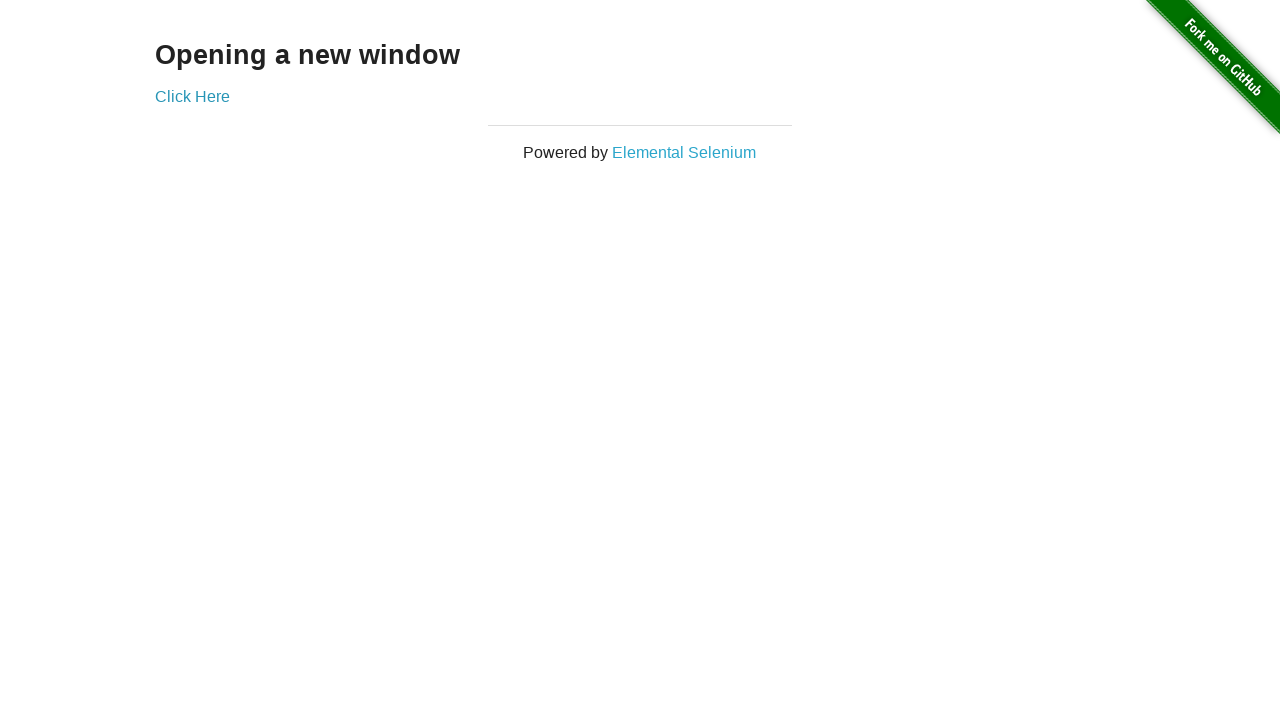

Verified original window title is still 'The Internet'
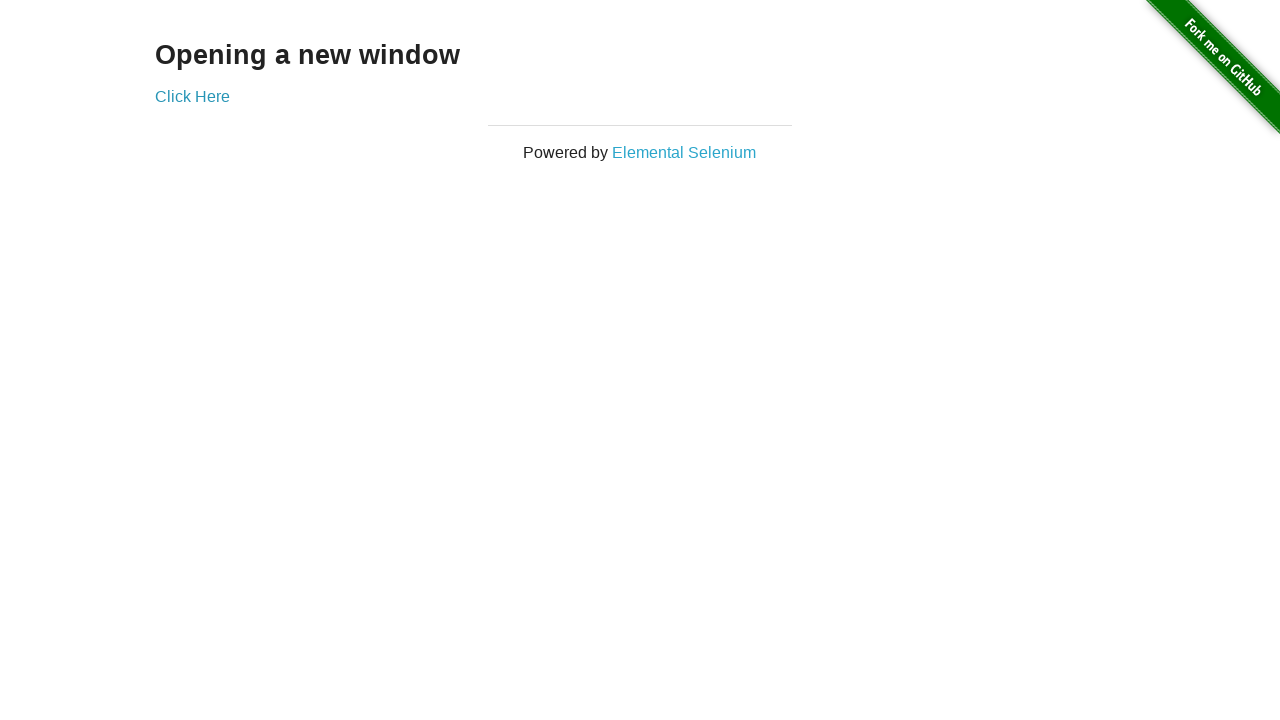

Brought new window to front
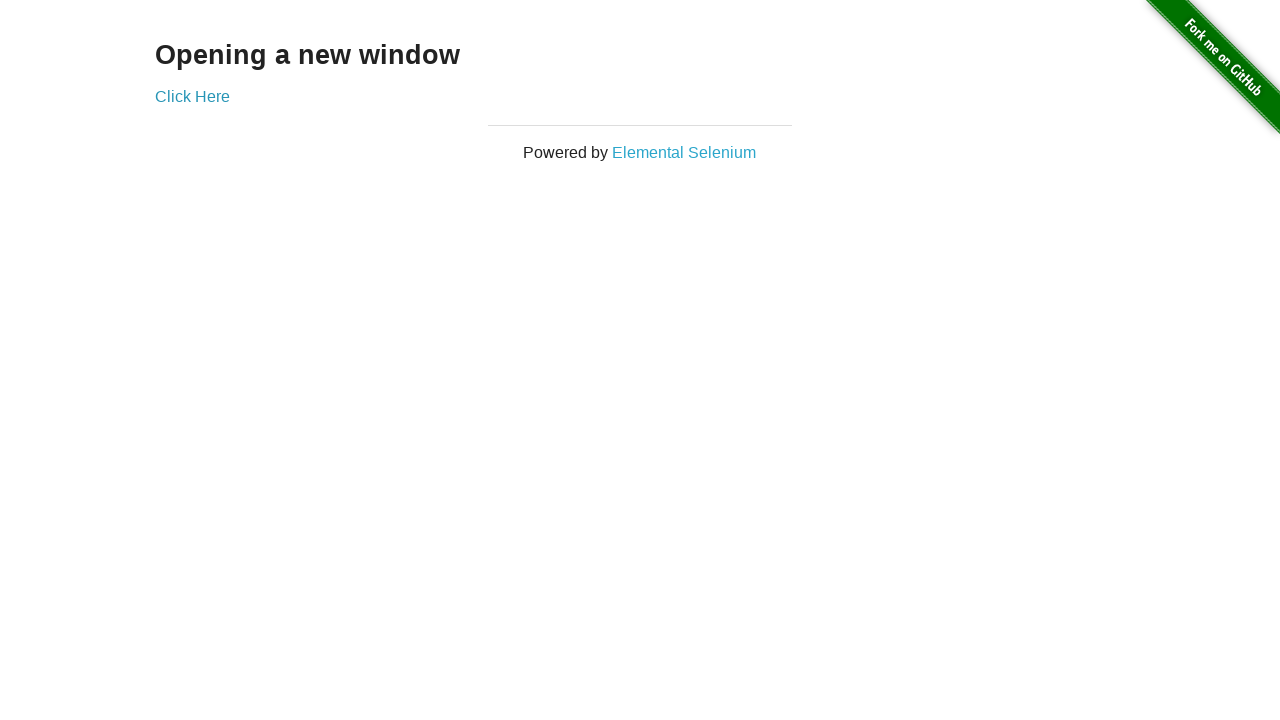

Brought original window to front again
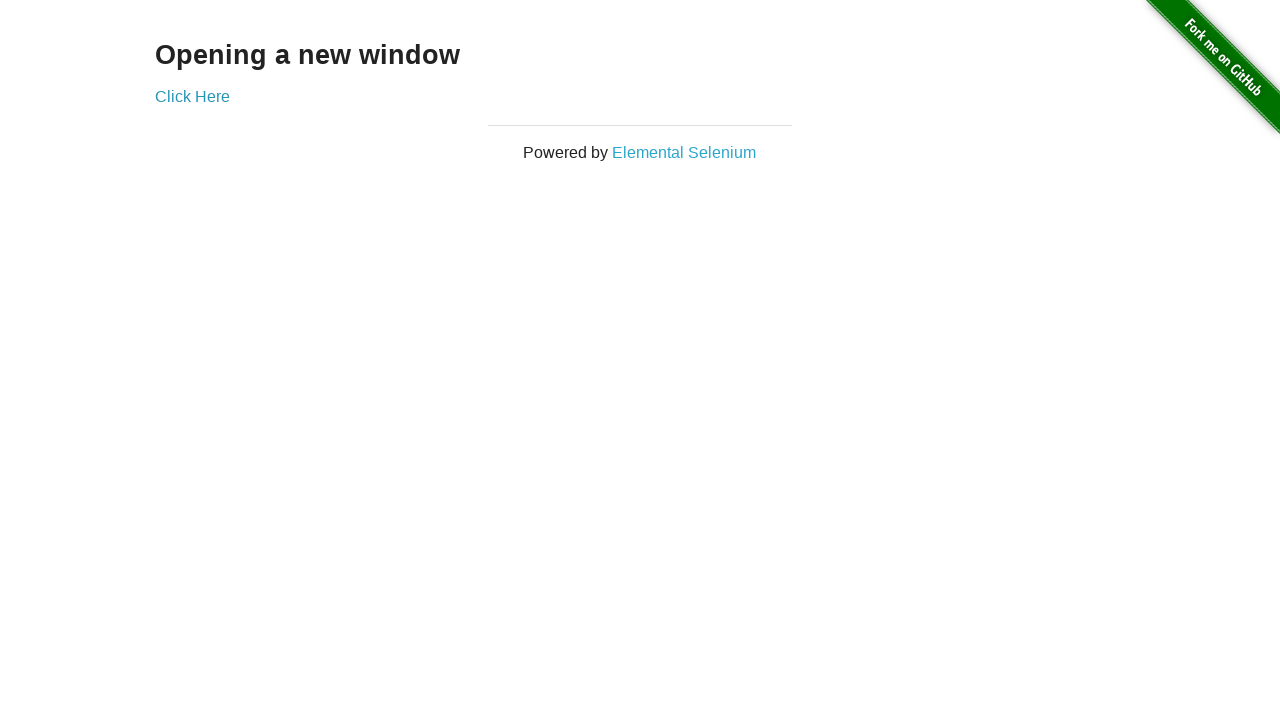

Brought new window to front again
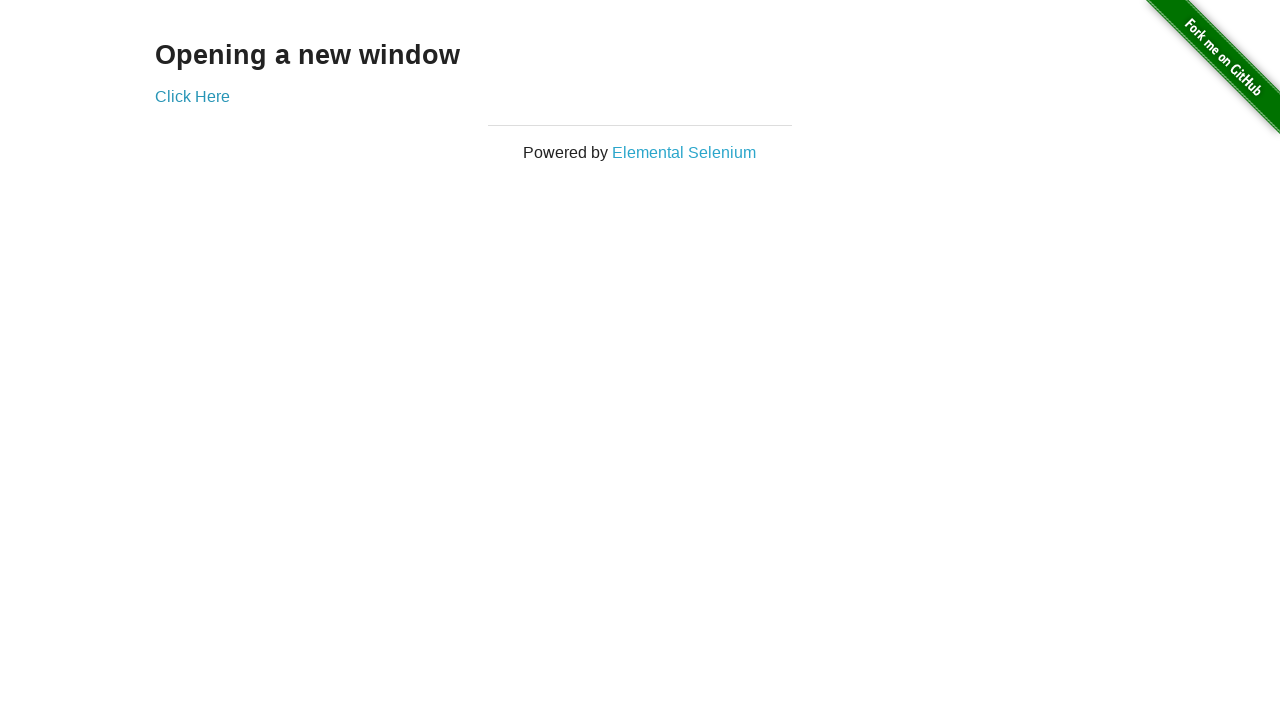

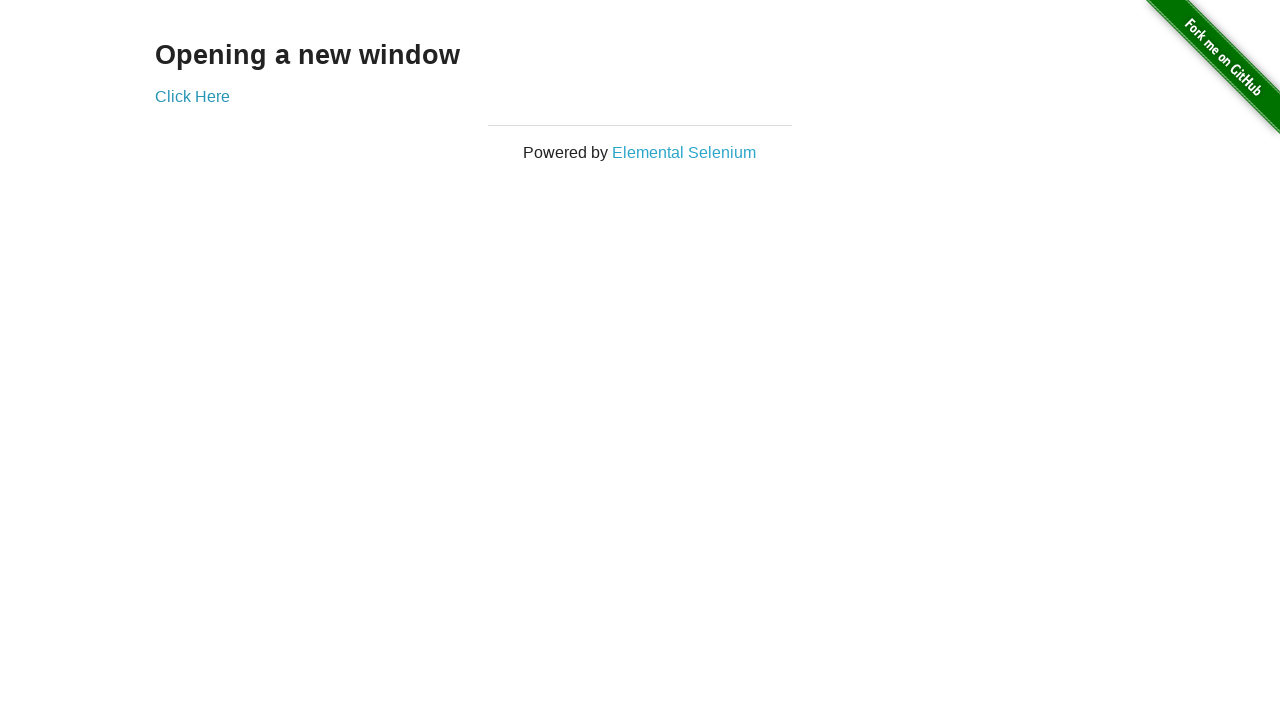